Tests scope limiting by finding links within nested elements (footer, then column), opens each link in a new tab using keyboard shortcuts, and switches between the opened tabs to verify they loaded.

Starting URL: https://www.rahulshettyacademy.com/AutomationPractice/

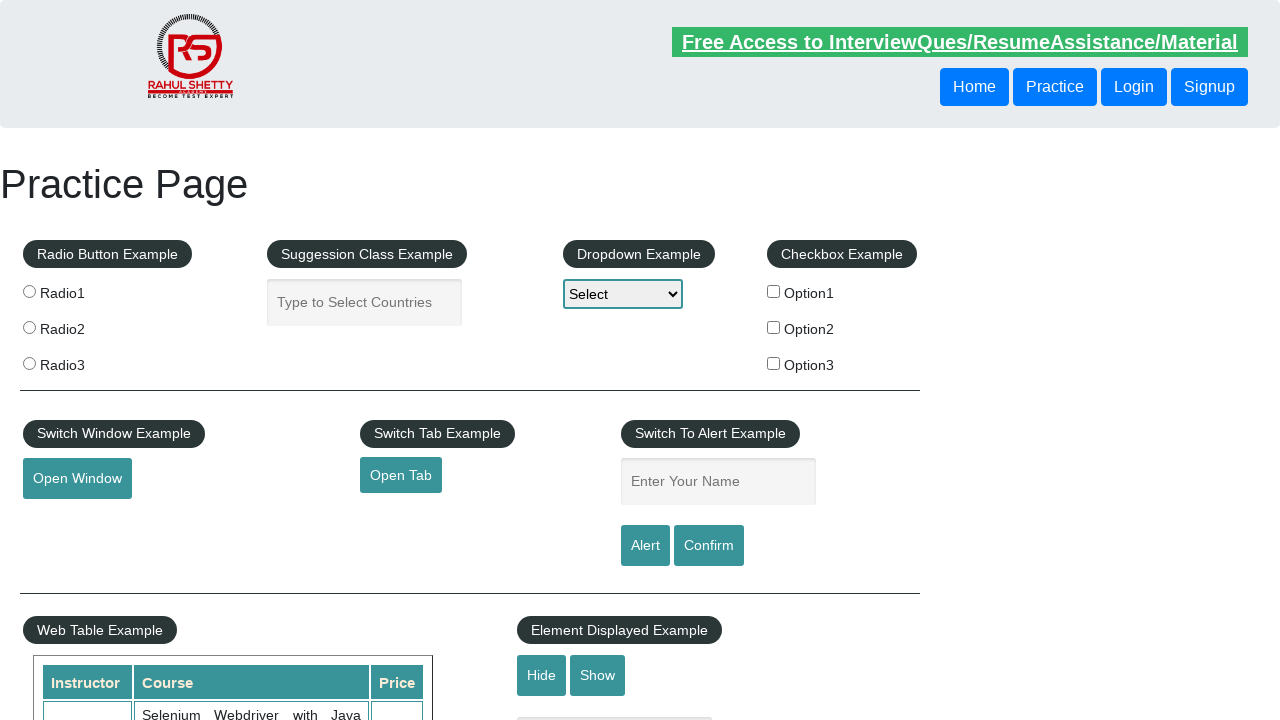

Waited for footer element (#gf-BIG) to load
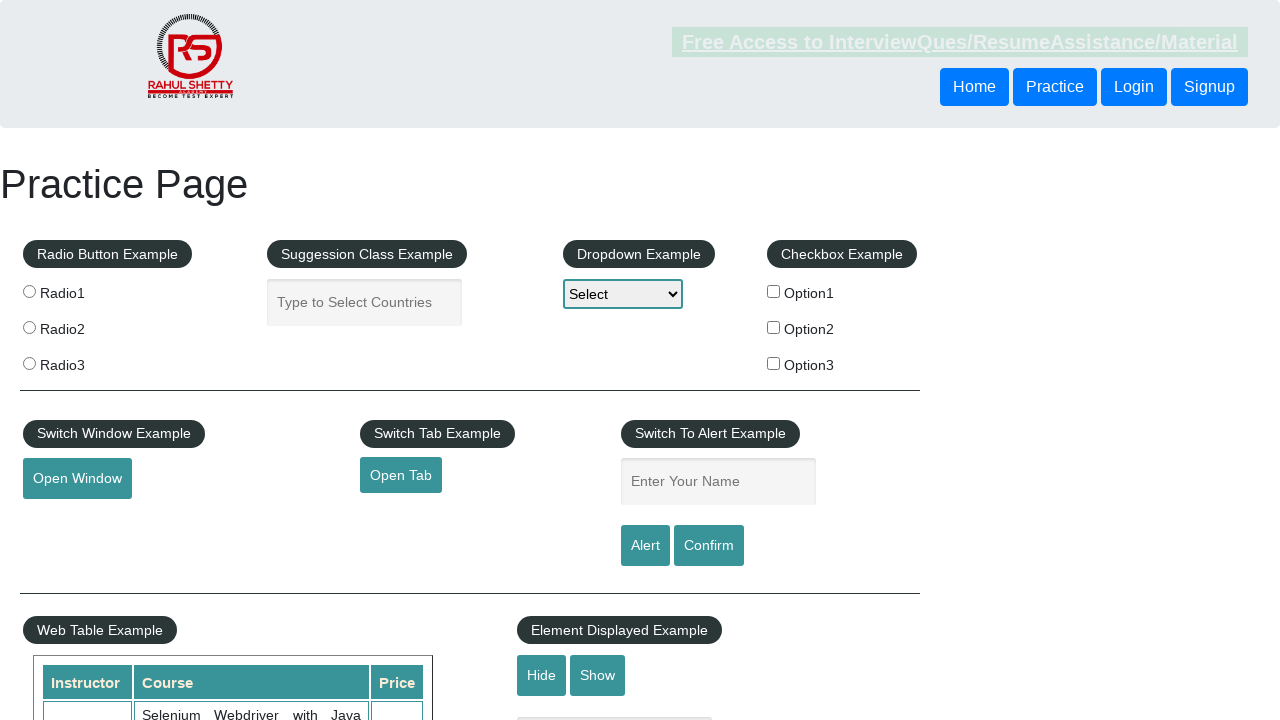

Located footer element to limit scope
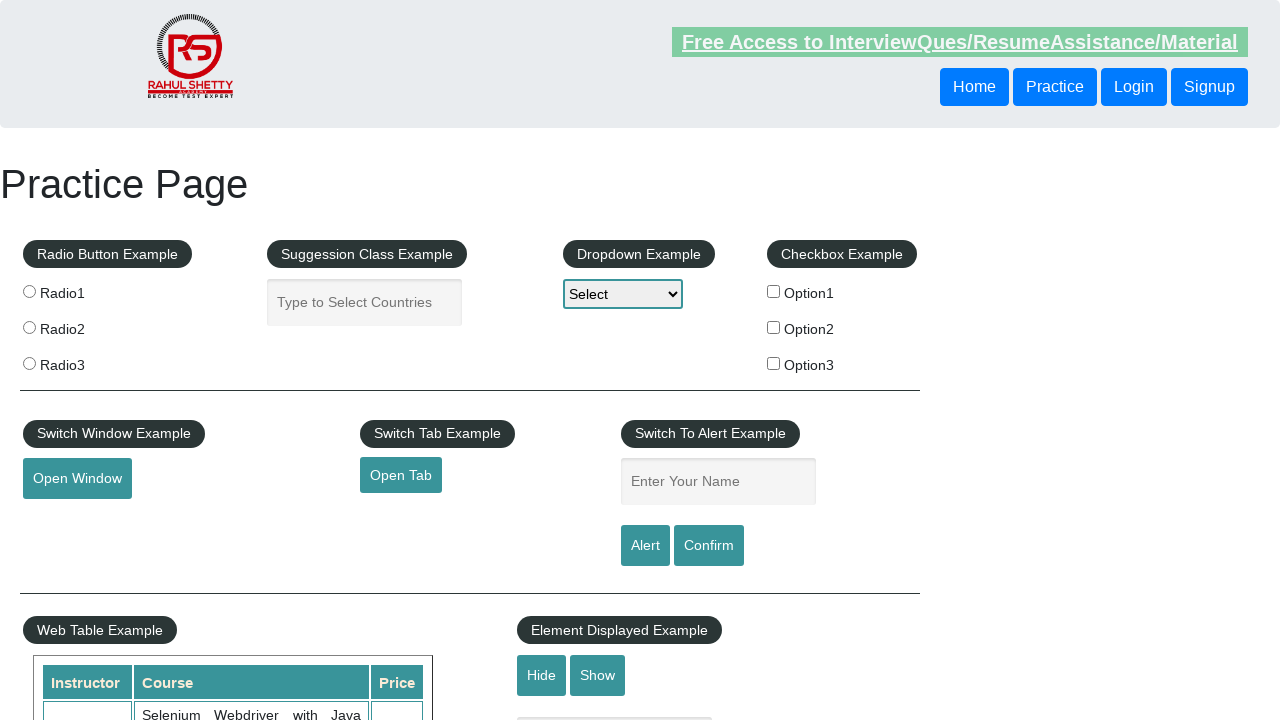

Located first column within footer
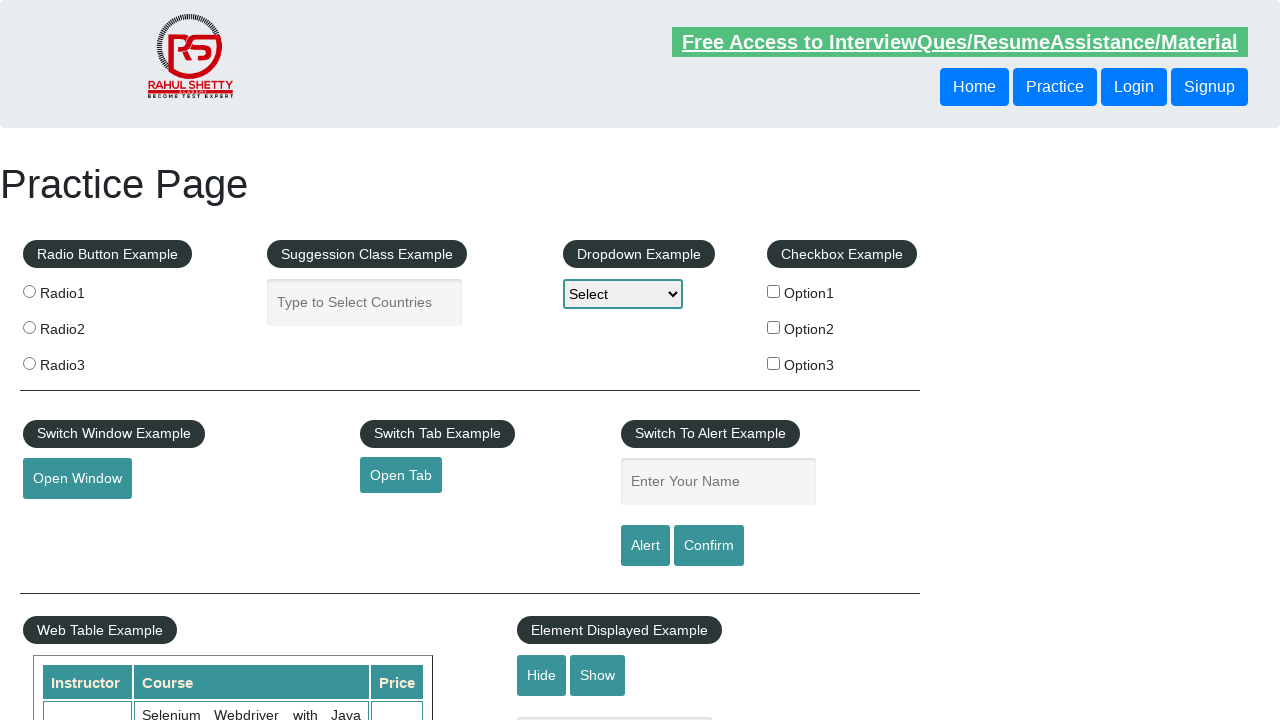

Found 5 links in the column
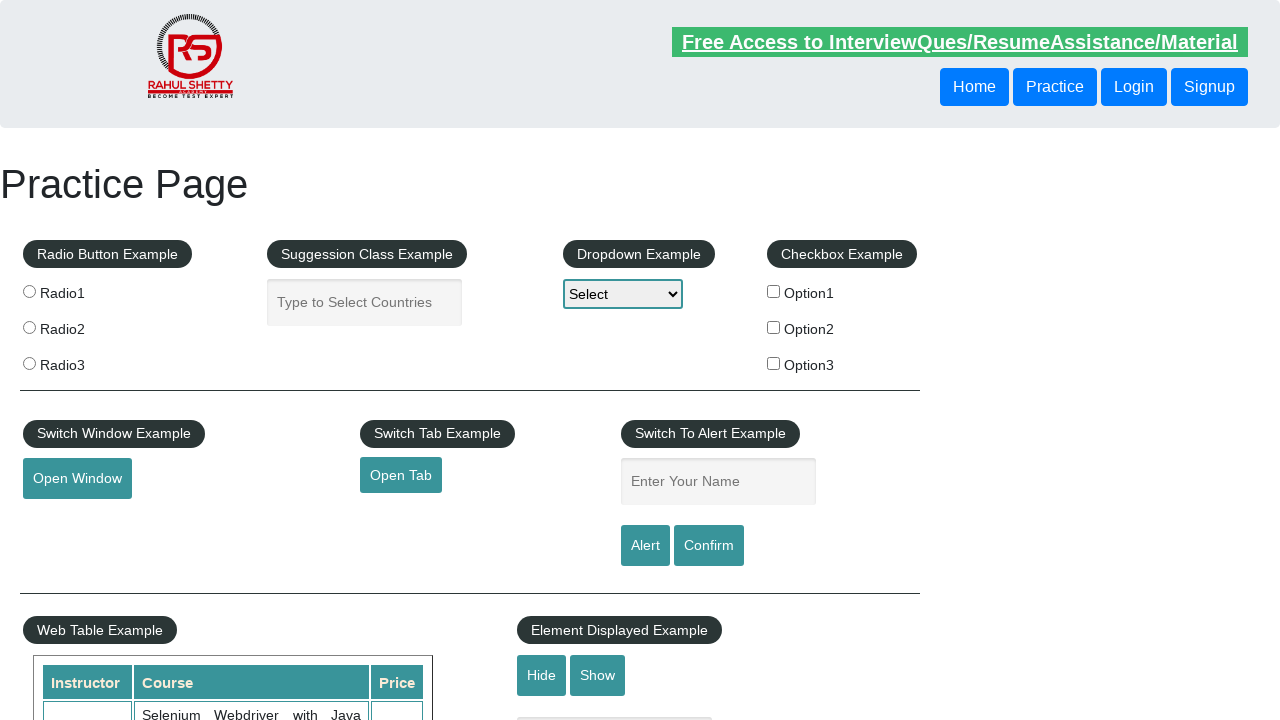

Opened link 1 in new tab using Ctrl+Click at (68, 520) on #gf-BIG >> xpath=//table/tbody/tr/td[1]/ul >> a >> nth=1
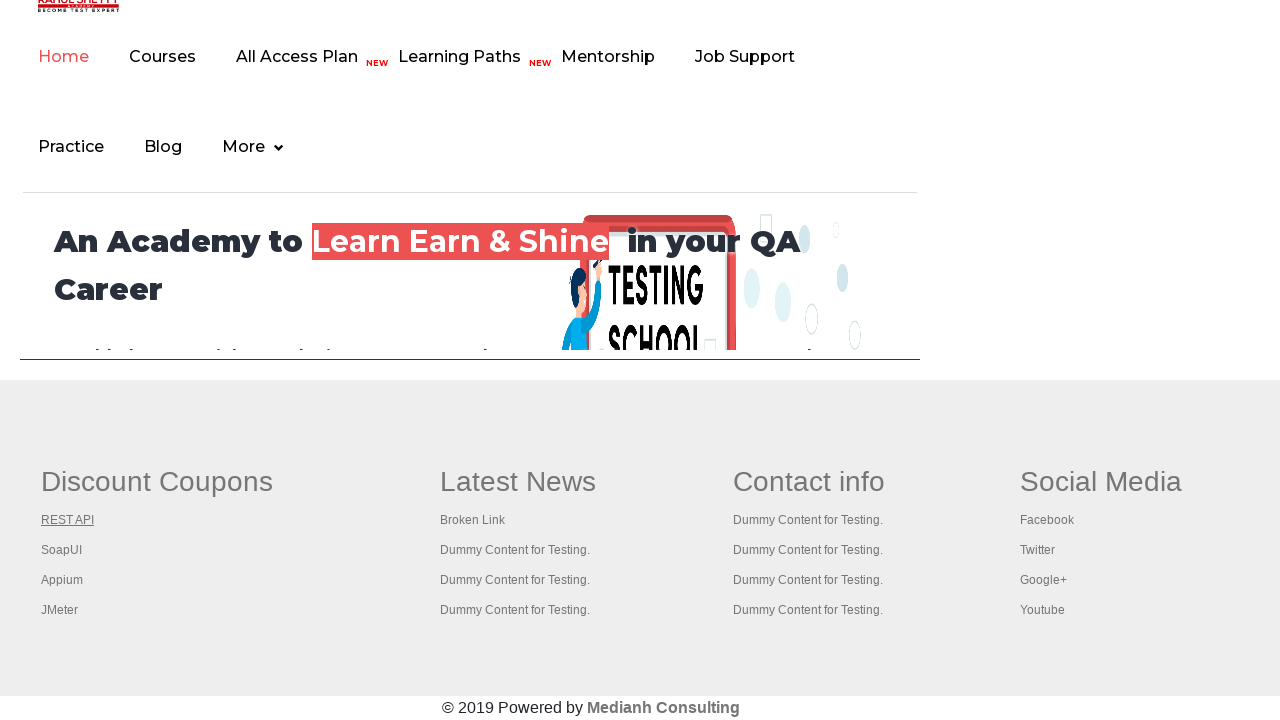

Waited 2 seconds for new tab to load
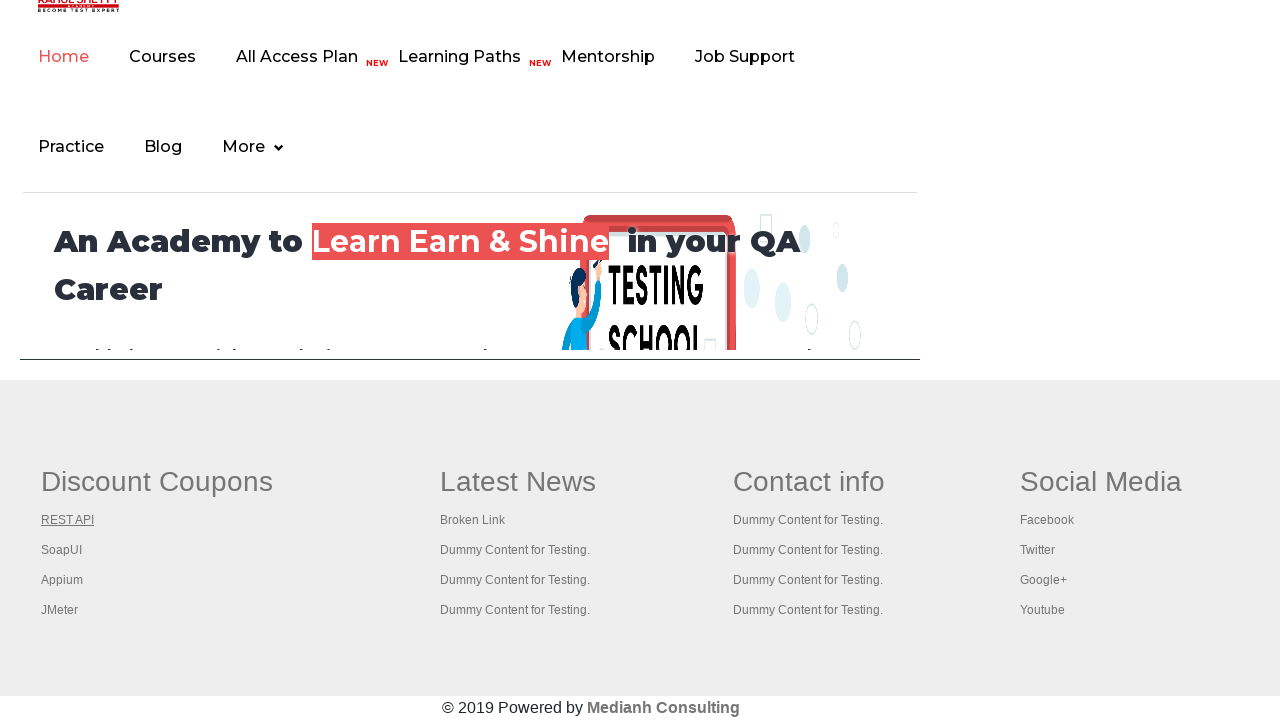

Opened link 2 in new tab using Ctrl+Click at (62, 550) on #gf-BIG >> xpath=//table/tbody/tr/td[1]/ul >> a >> nth=2
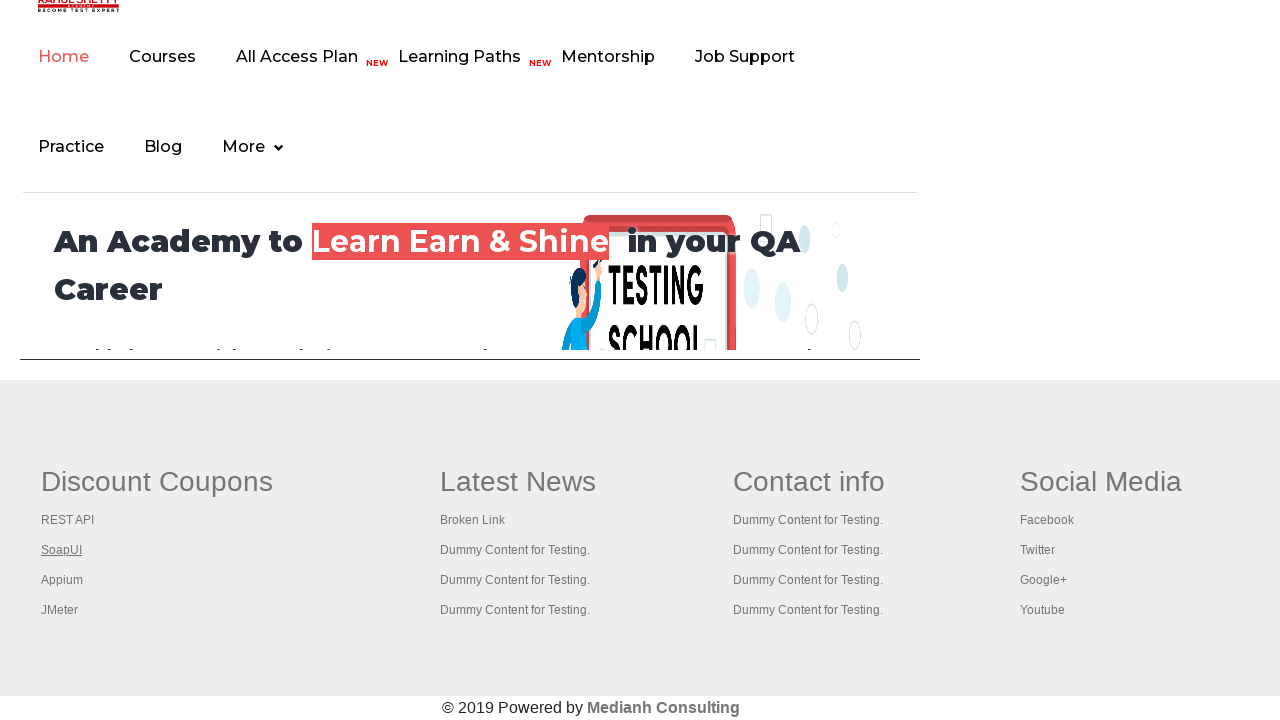

Waited 2 seconds for new tab to load
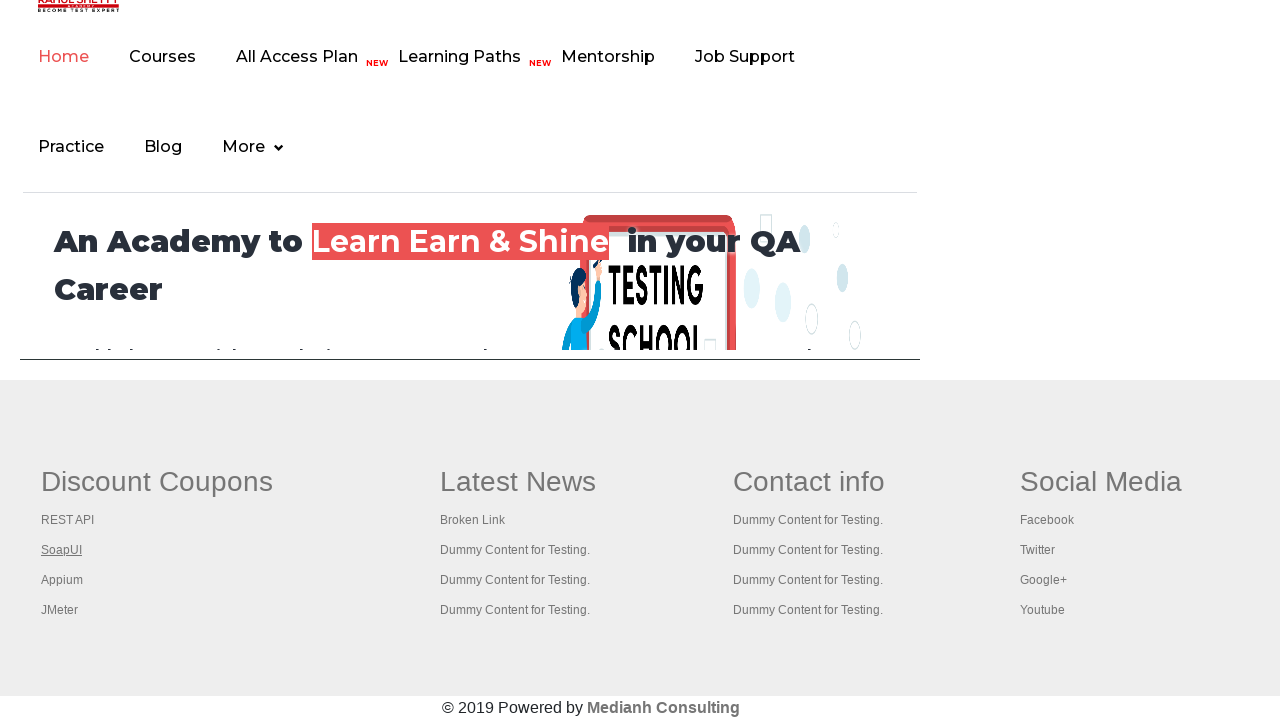

Opened link 3 in new tab using Ctrl+Click at (62, 580) on #gf-BIG >> xpath=//table/tbody/tr/td[1]/ul >> a >> nth=3
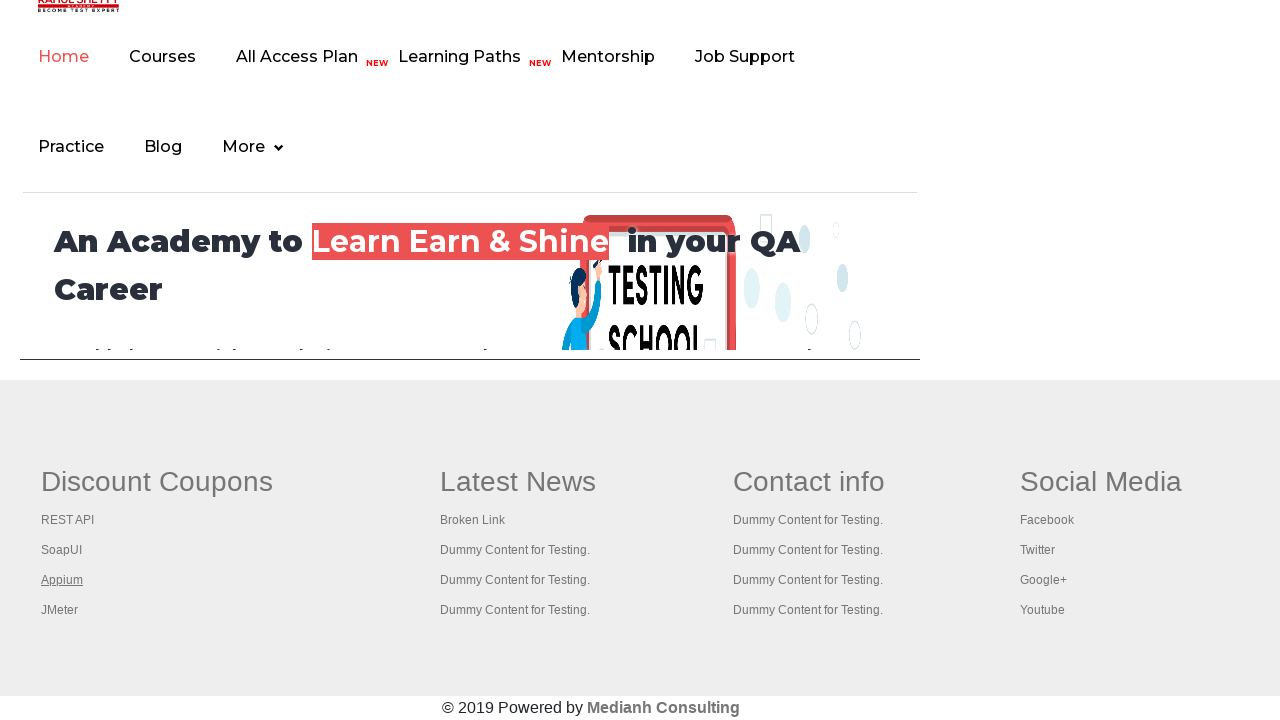

Waited 2 seconds for new tab to load
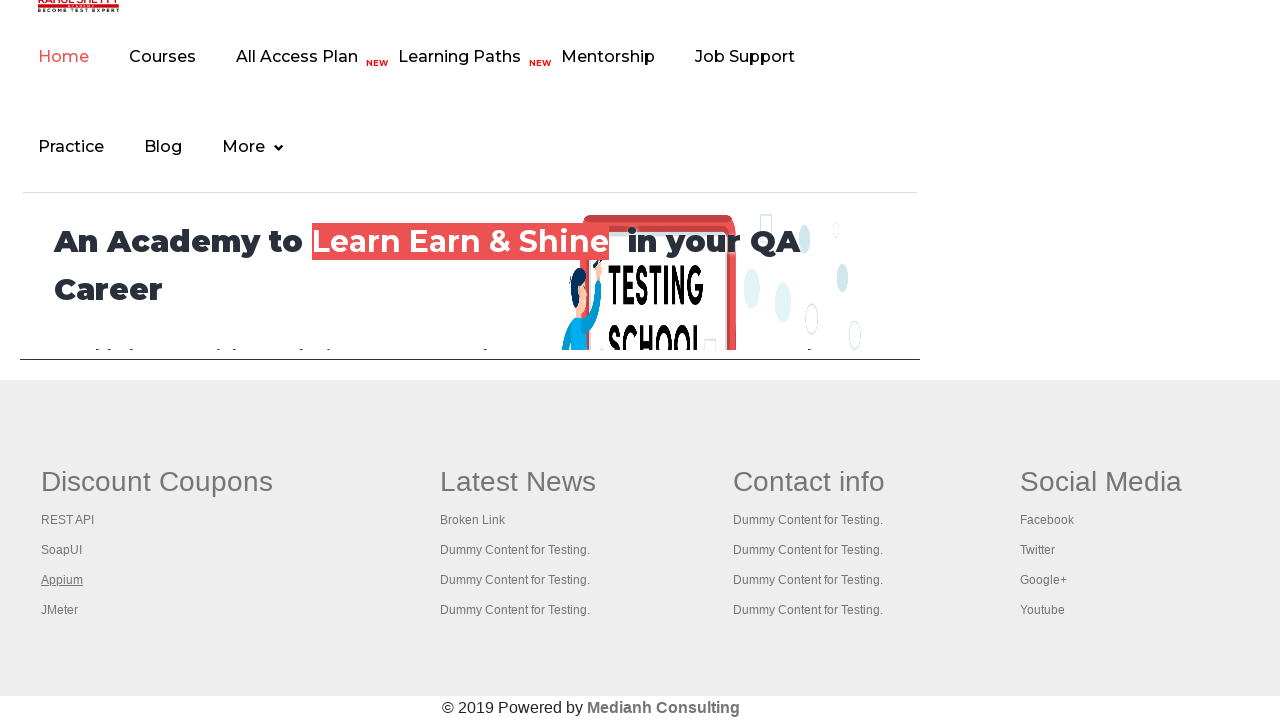

Opened link 4 in new tab using Ctrl+Click at (60, 610) on #gf-BIG >> xpath=//table/tbody/tr/td[1]/ul >> a >> nth=4
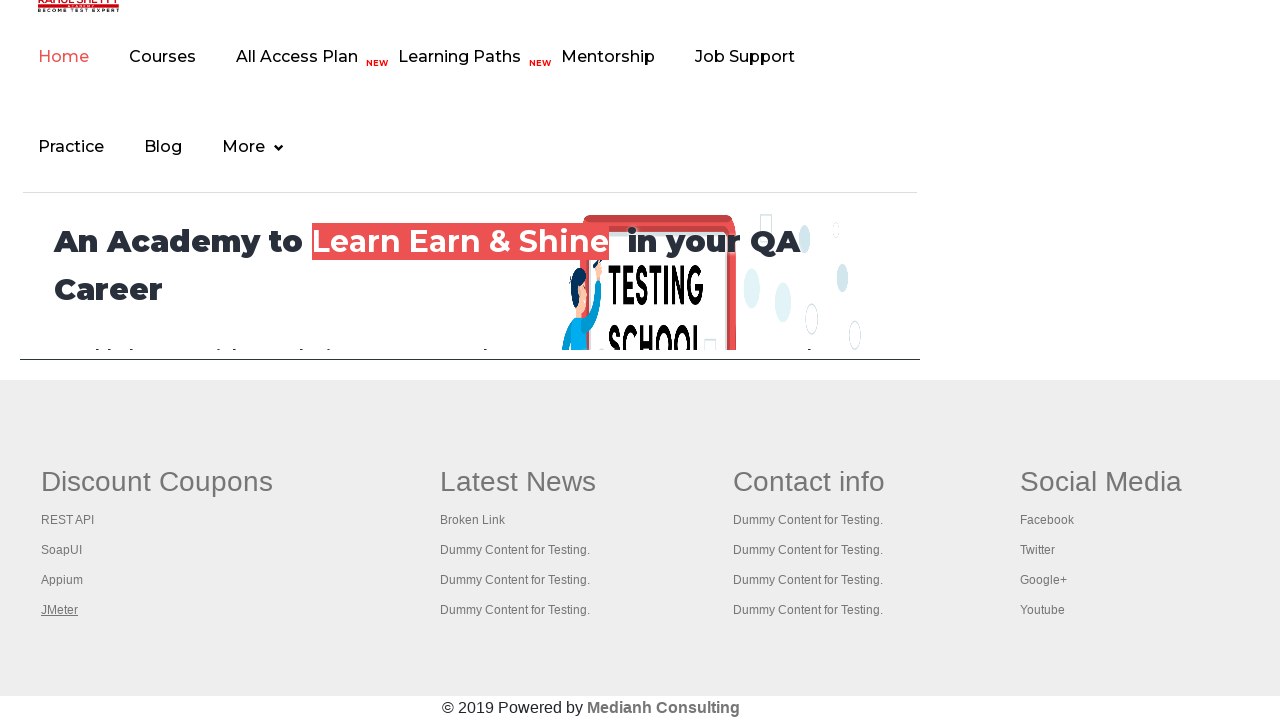

Waited 2 seconds for new tab to load
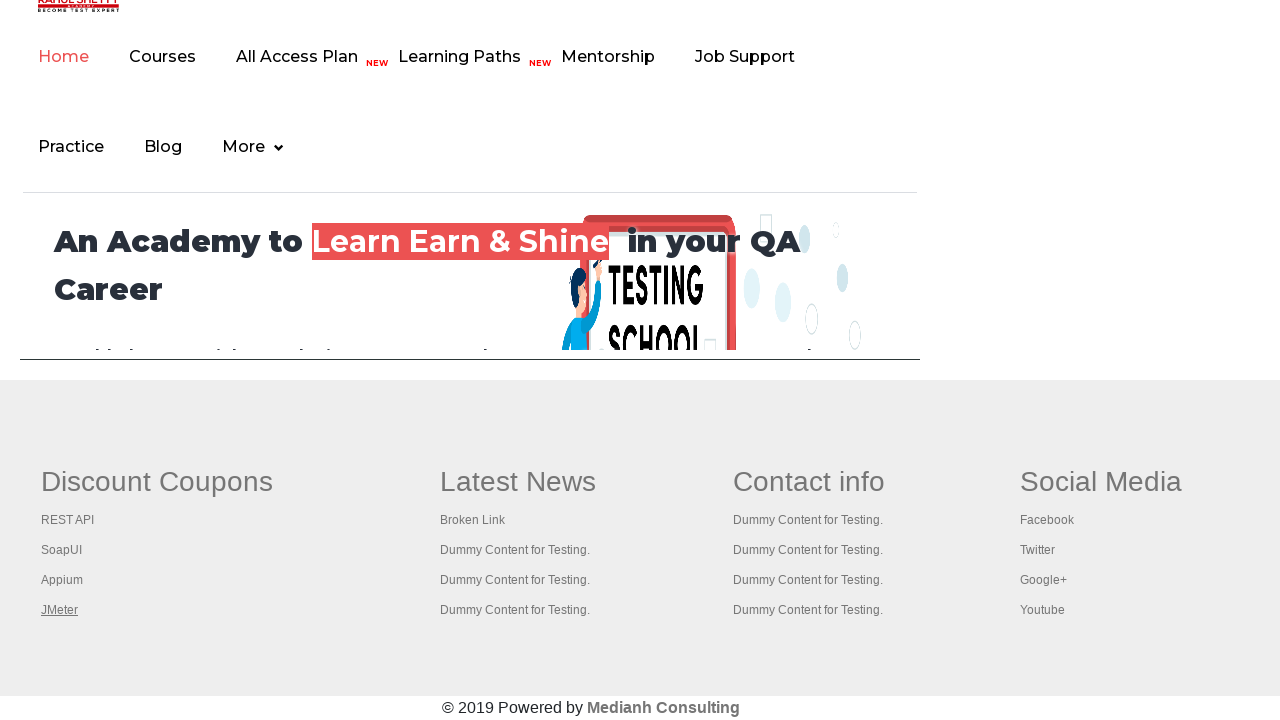

Retrieved all open tabs/pages (5 total)
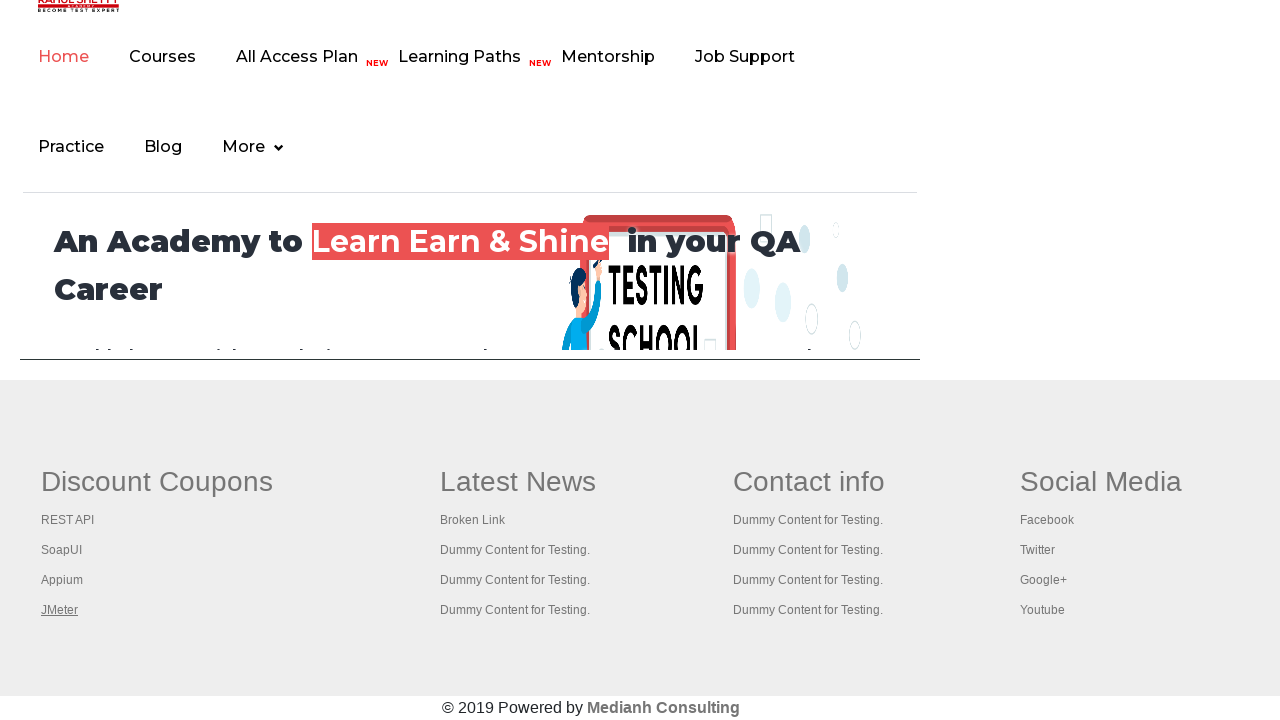

Brought tab to front
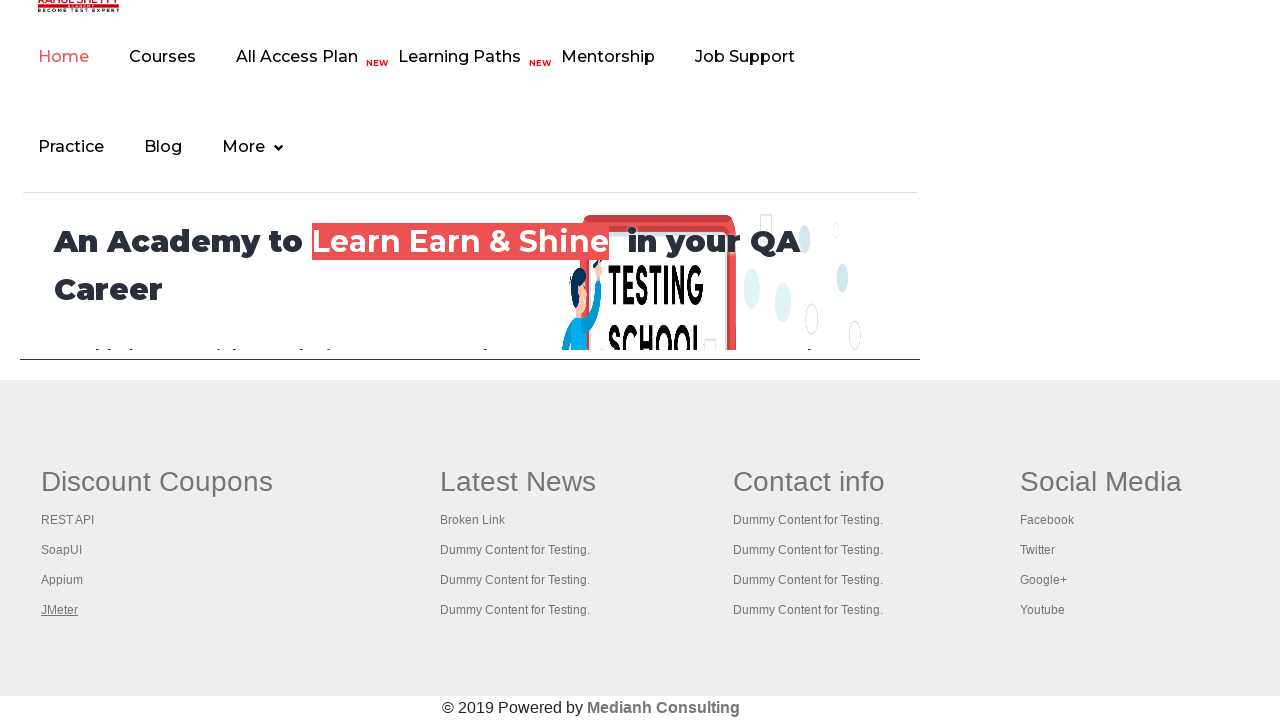

Verified tab loaded with domcontentloaded state
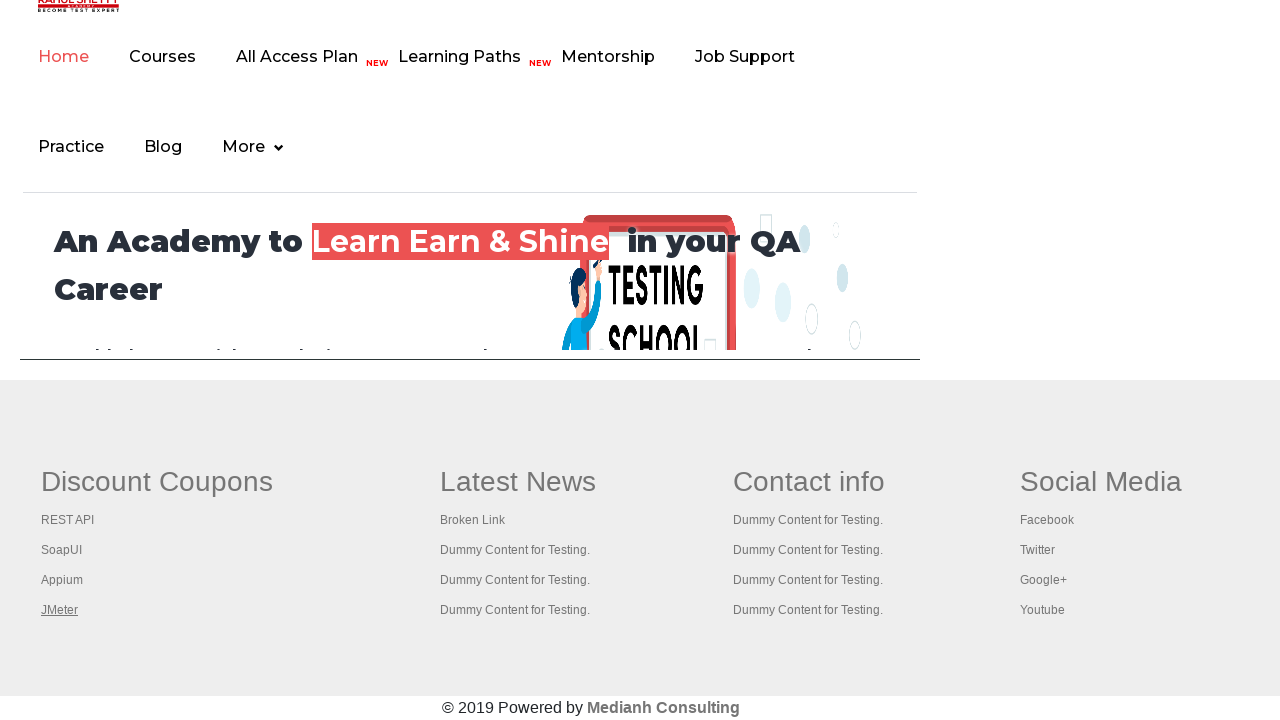

Brought tab to front
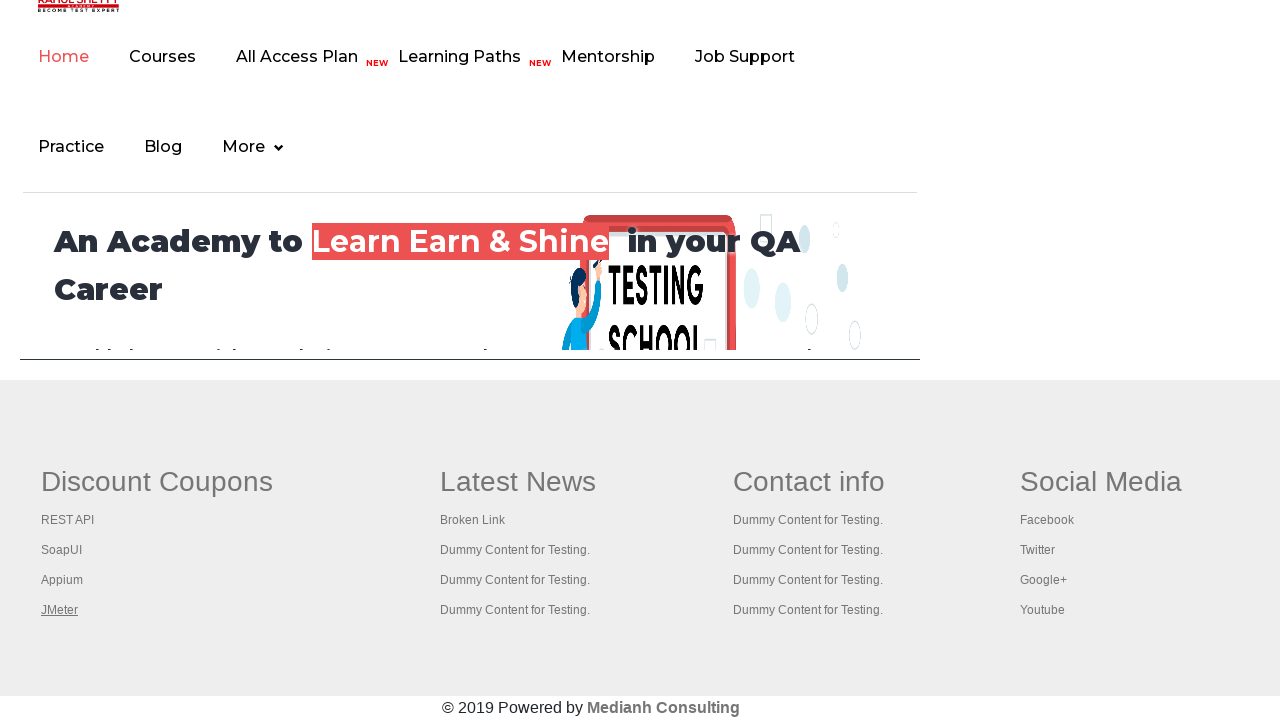

Verified tab loaded with domcontentloaded state
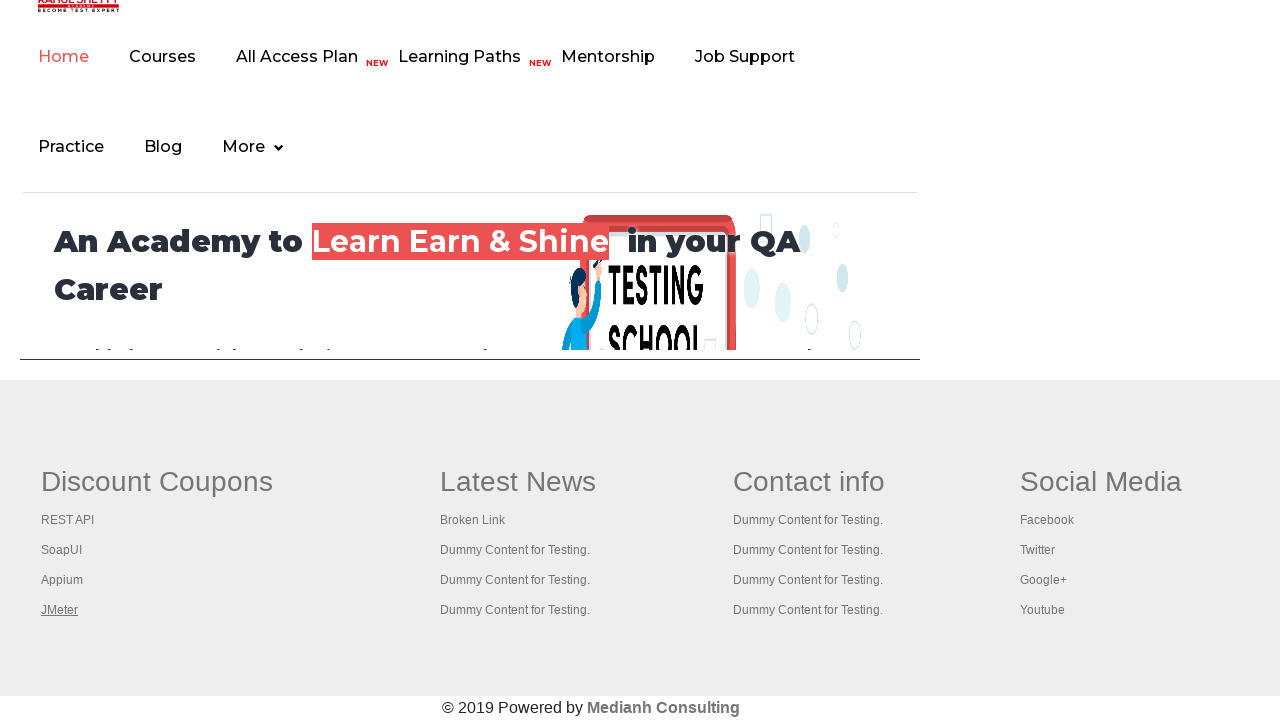

Brought tab to front
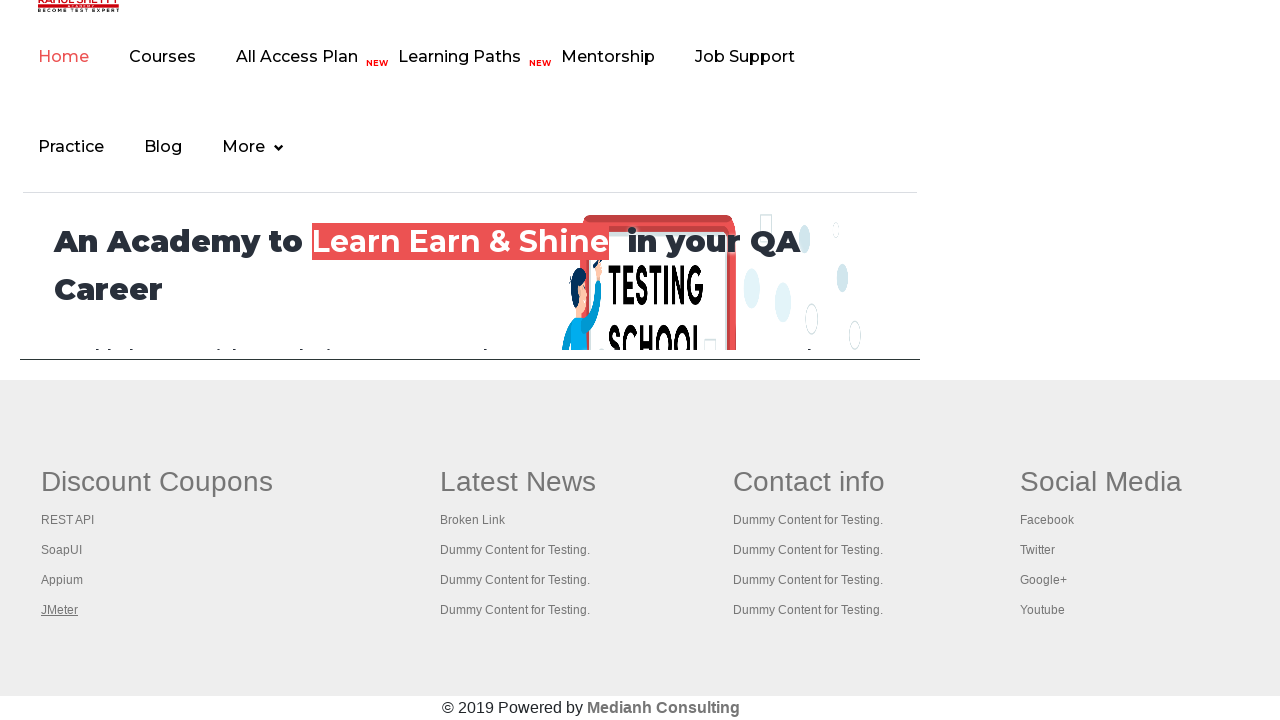

Verified tab loaded with domcontentloaded state
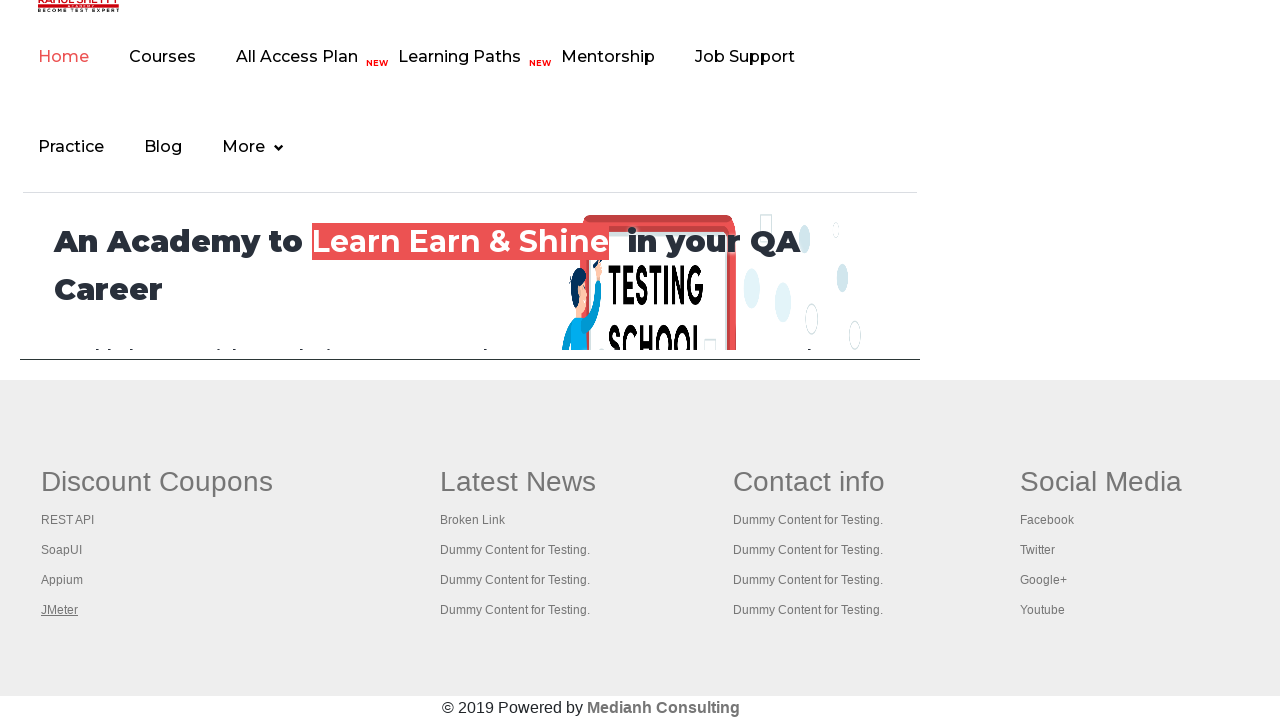

Brought tab to front
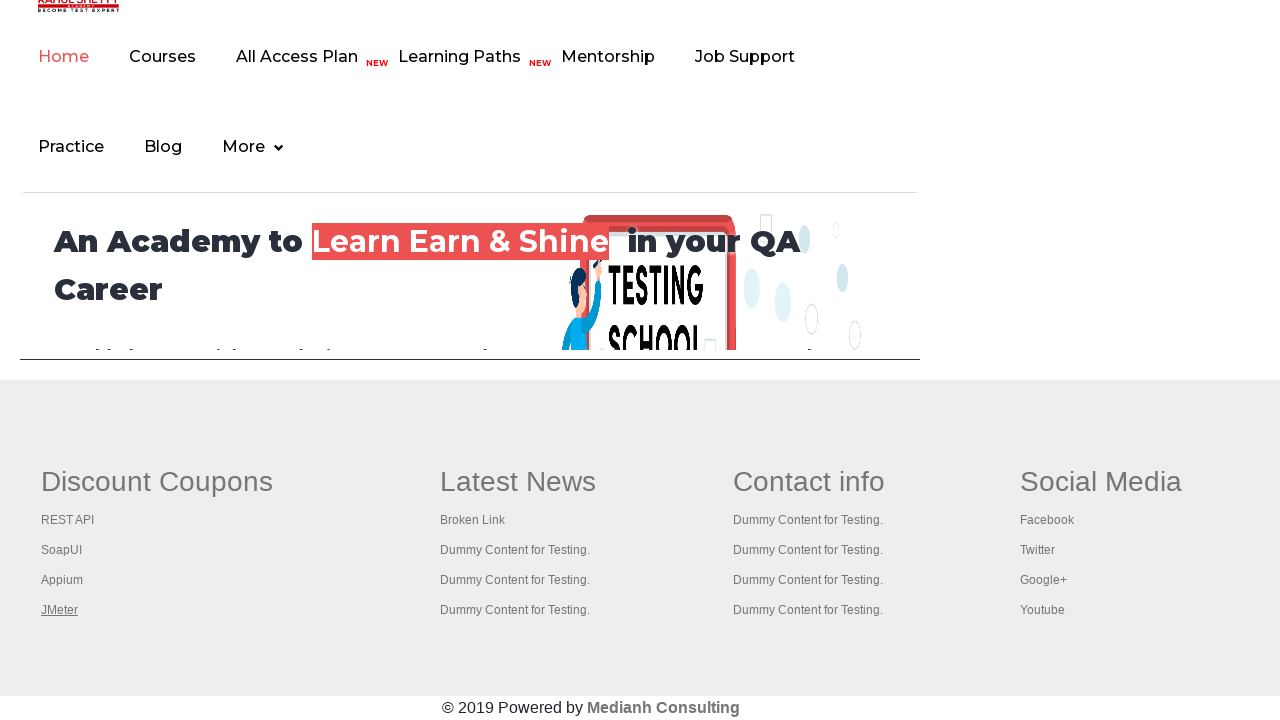

Verified tab loaded with domcontentloaded state
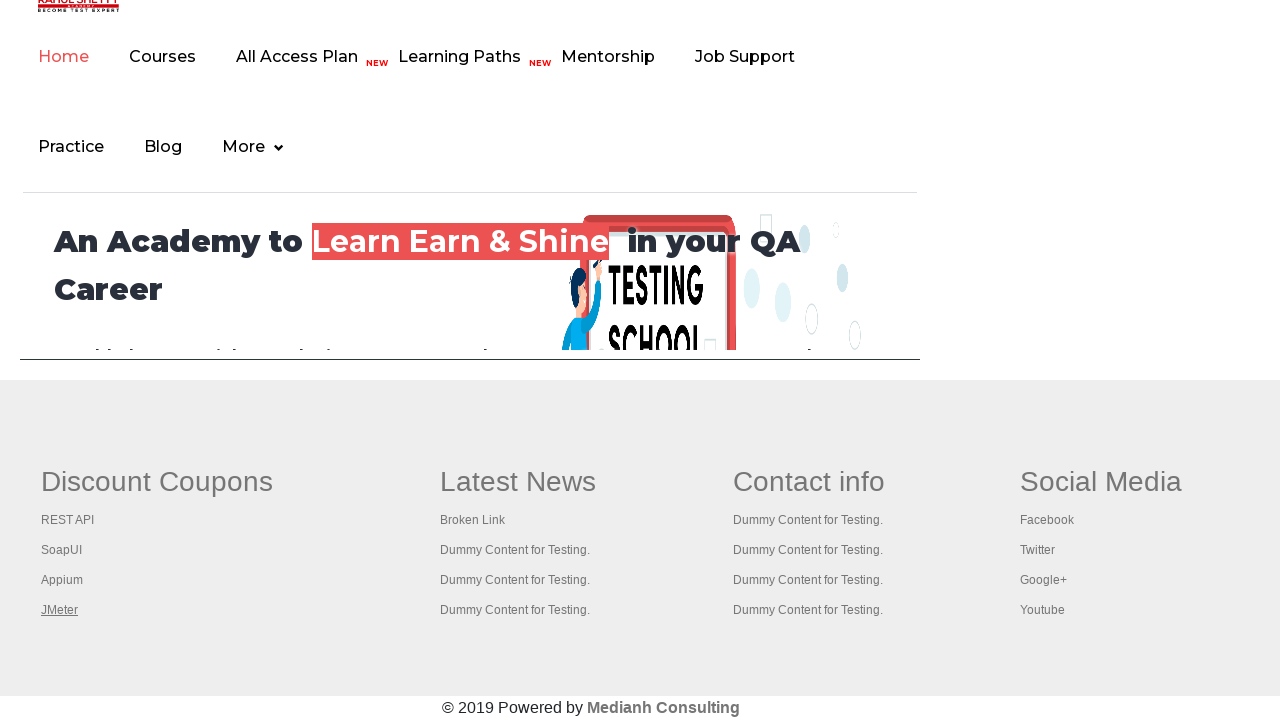

Brought tab to front
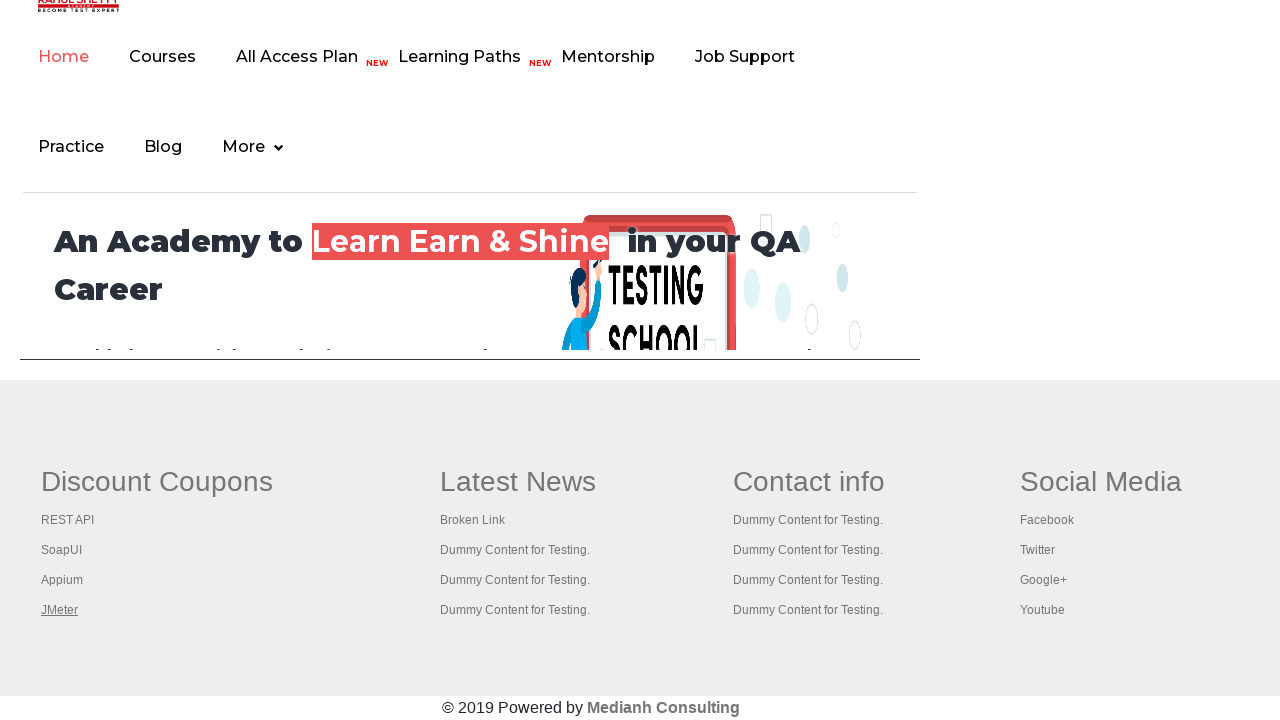

Verified tab loaded with domcontentloaded state
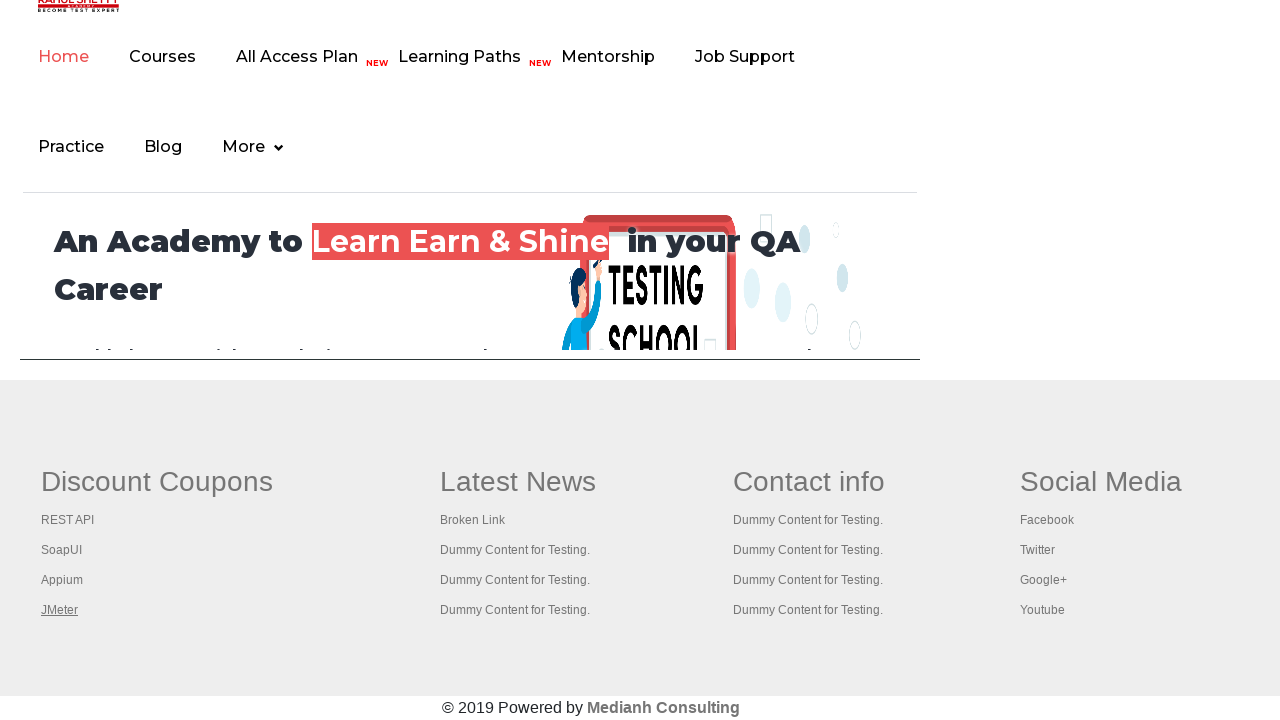

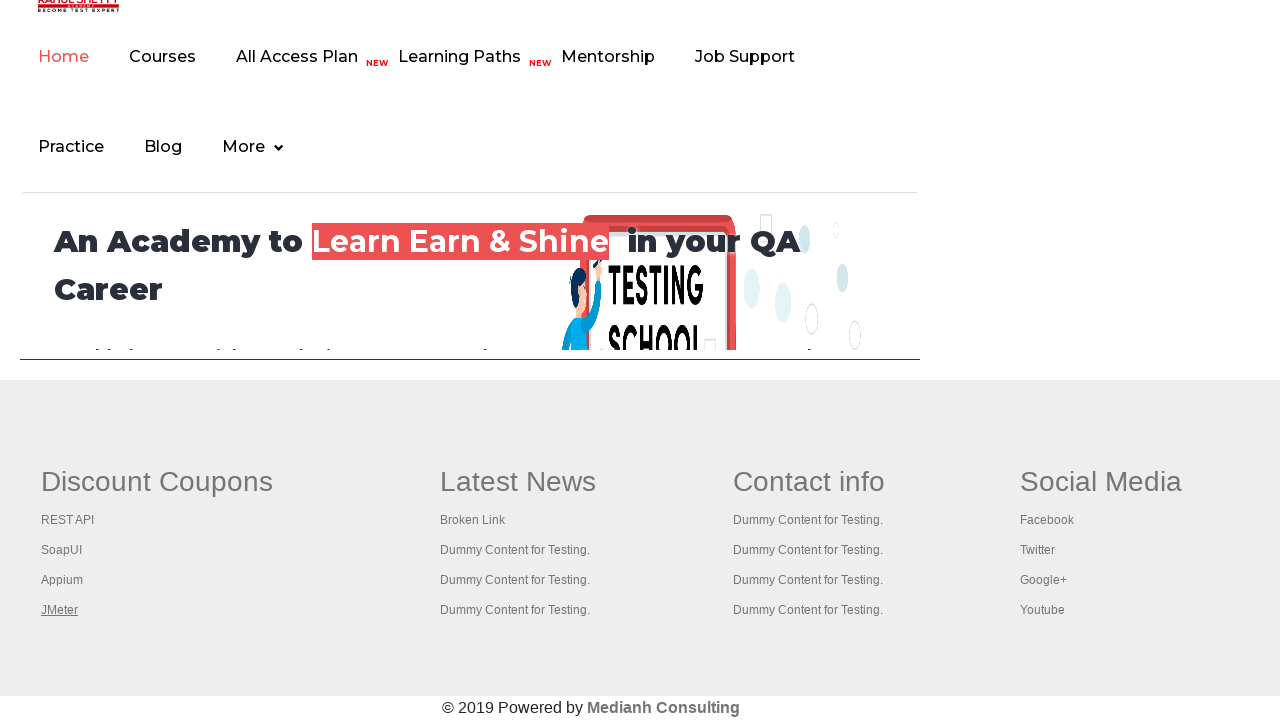